Tests selecting a language from a custom dropdown by clicking to open it and then selecting "English"

Starting URL: https://demo.automationtesting.in/Register.html

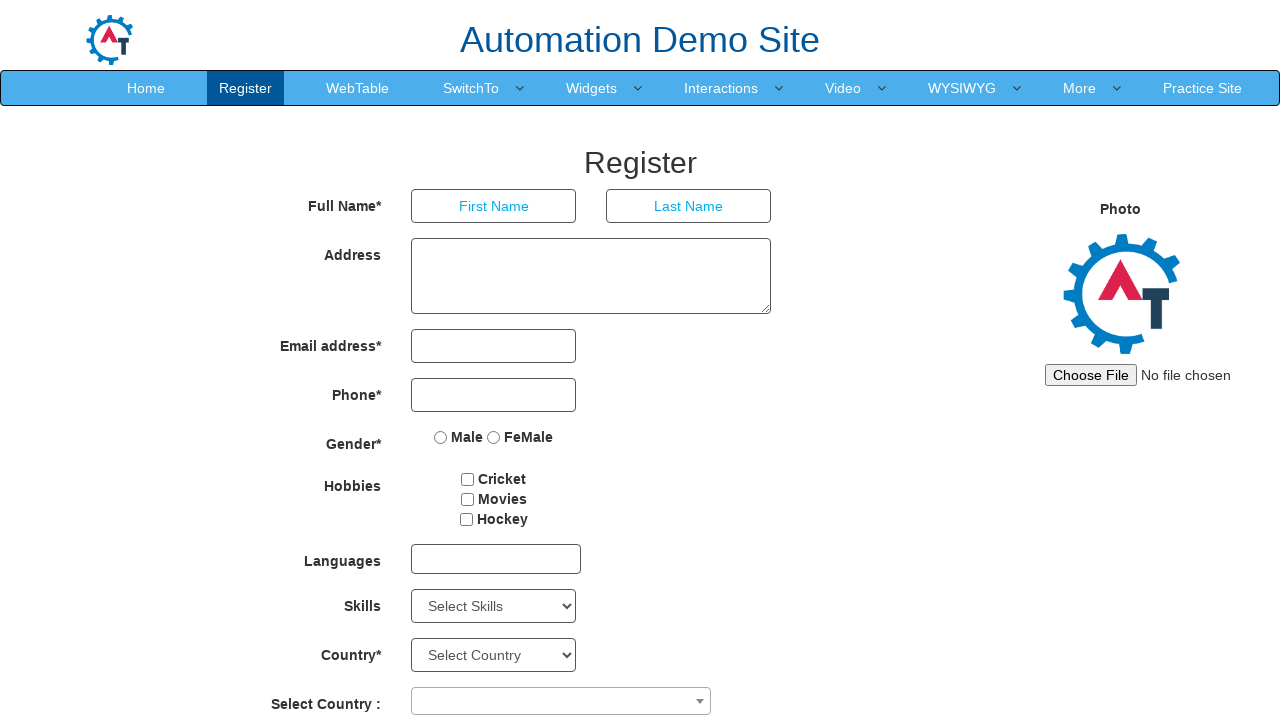

Clicked language dropdown to open it at (496, 559) on #msdd
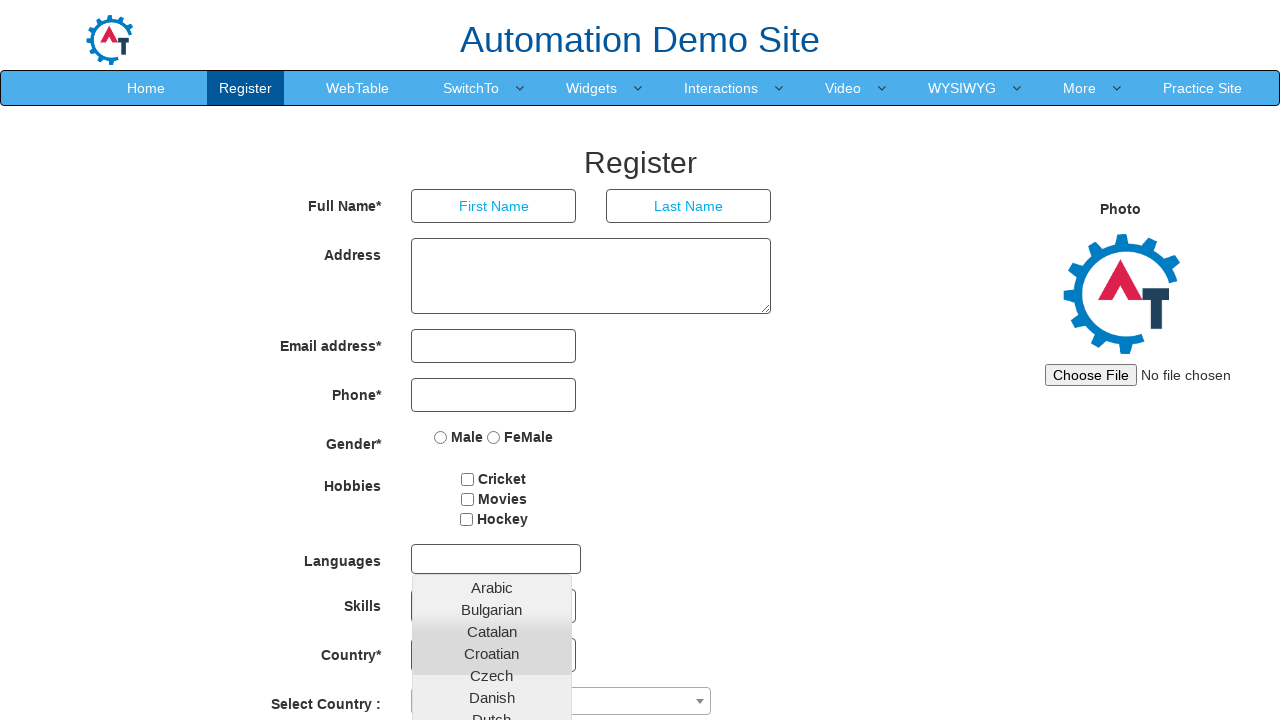

Selected 'English' from the language dropdown at (492, 457) on a.ui-corner-all:has-text('English')
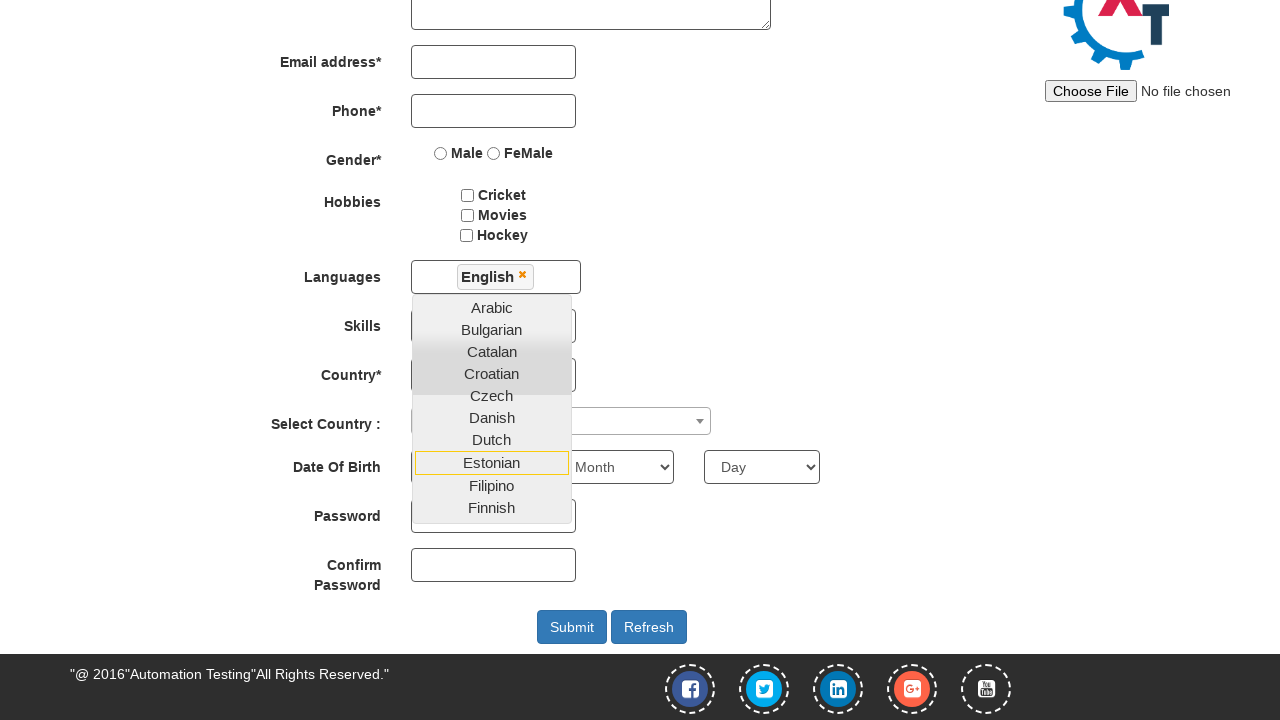

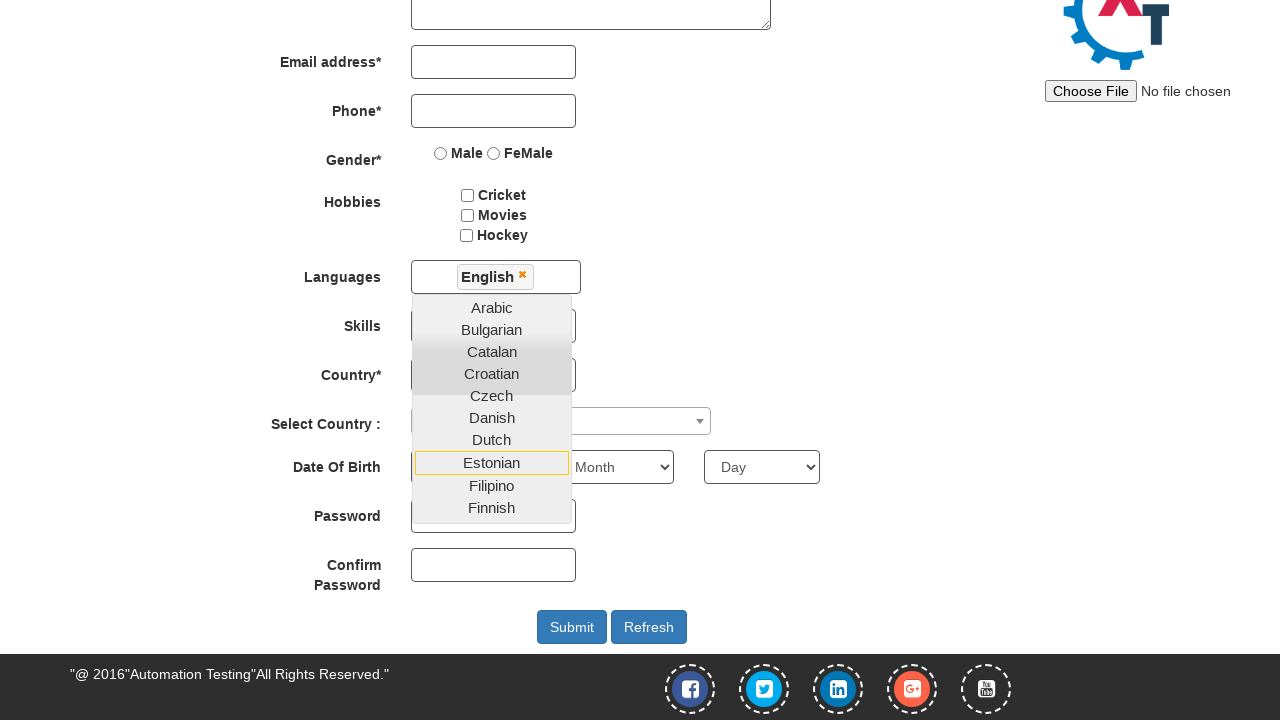